Tests clicking the Newsroom link in the navigation menu

Starting URL: https://www.hematology.org/

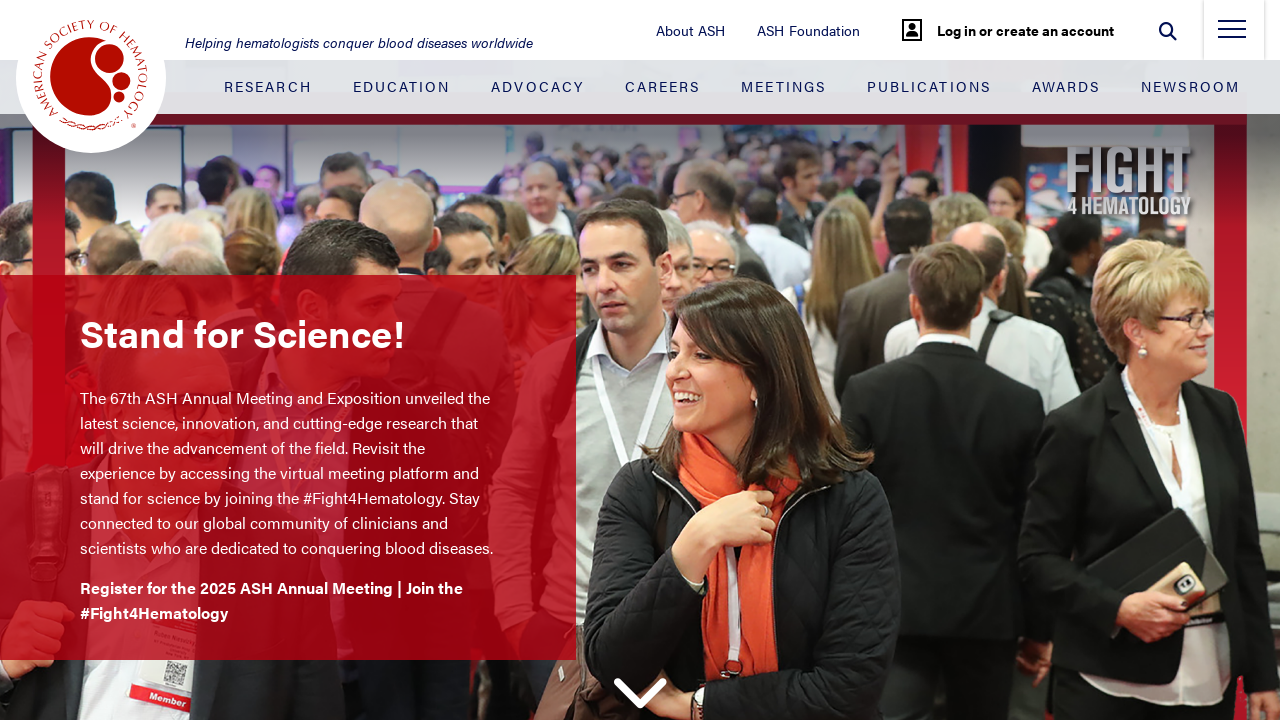

Clicked Newsroom link in navigation menu at (1191, 86) on #navbar > div > ul > li:nth-child(8) > a
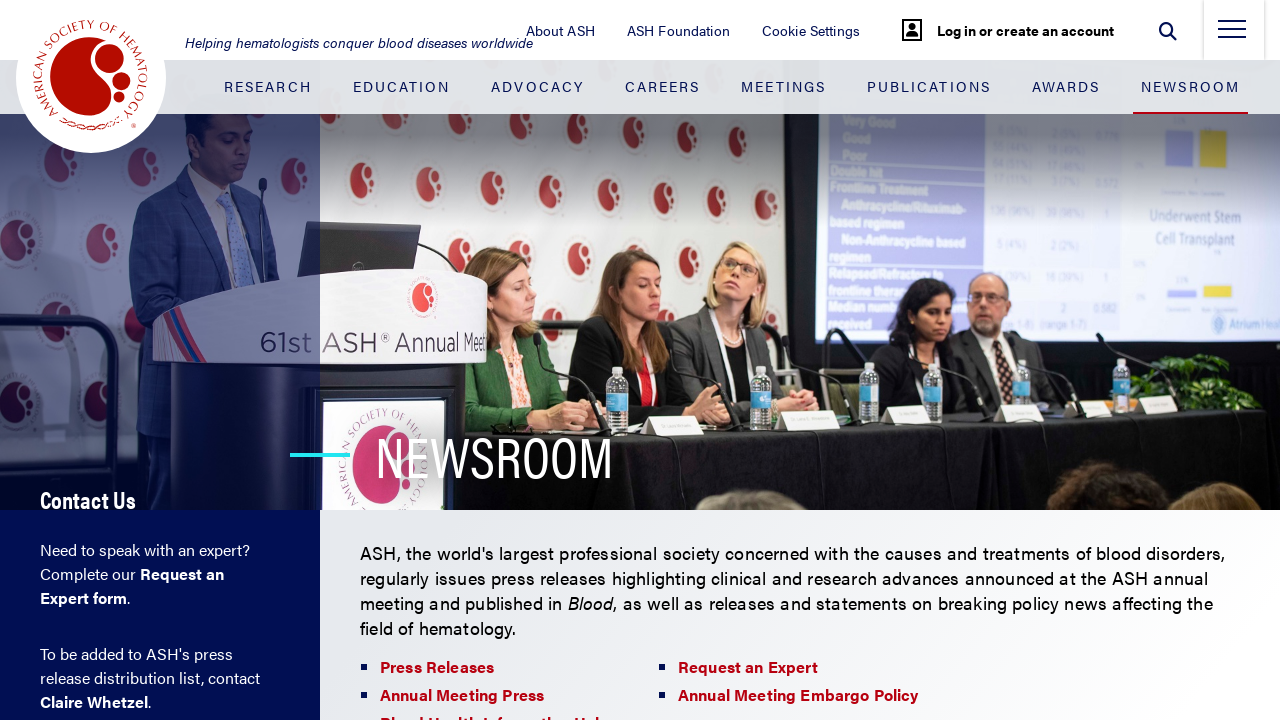

Newsroom page loaded and logo became visible
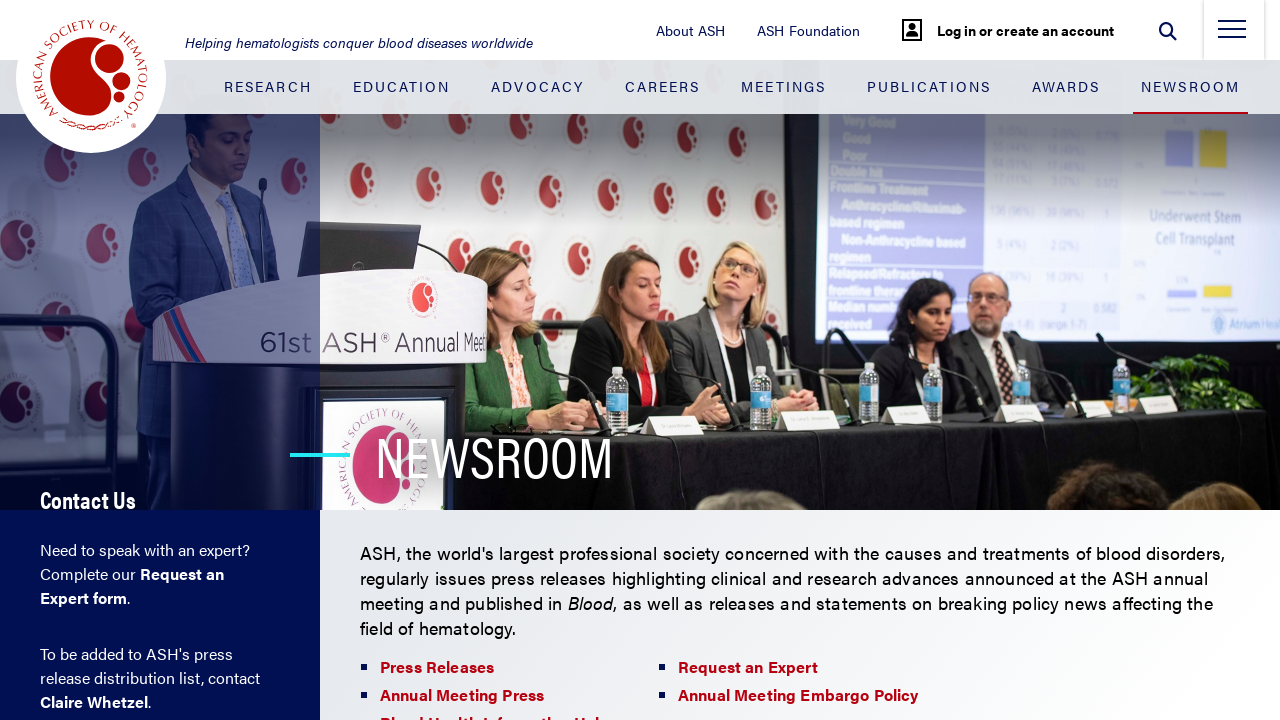

Verified URL is https://www.hematology.org/newsroom
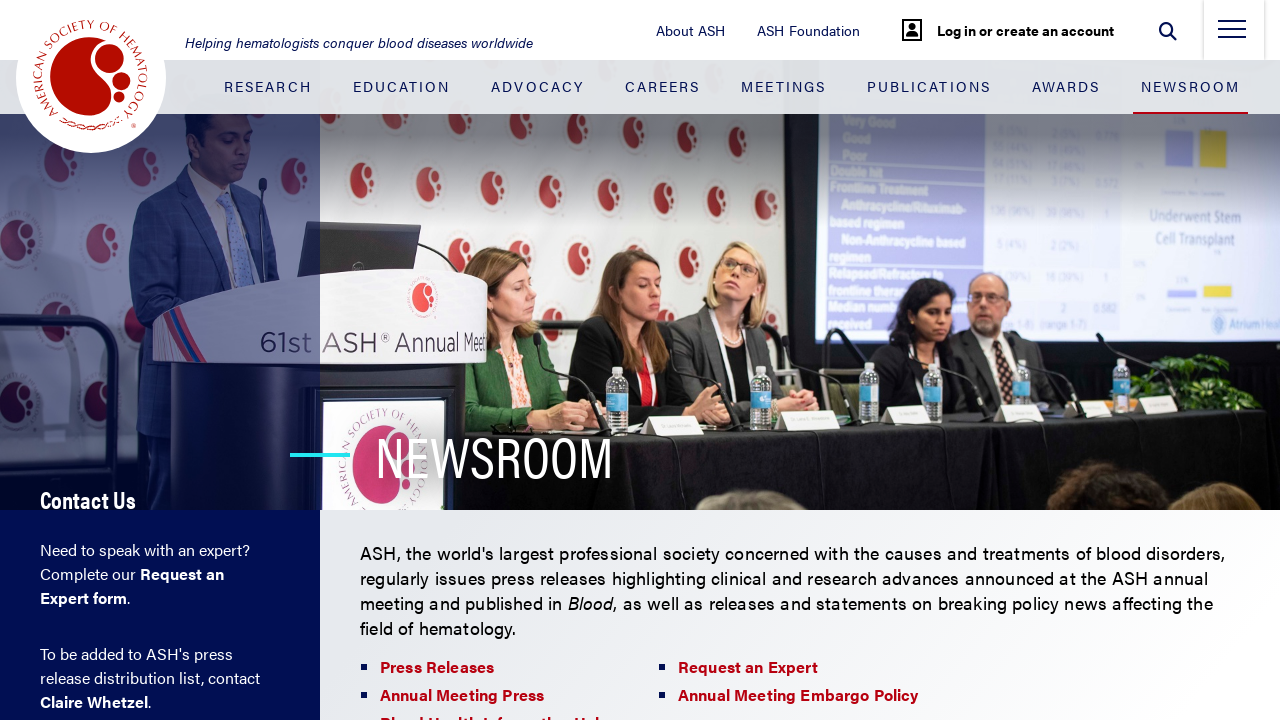

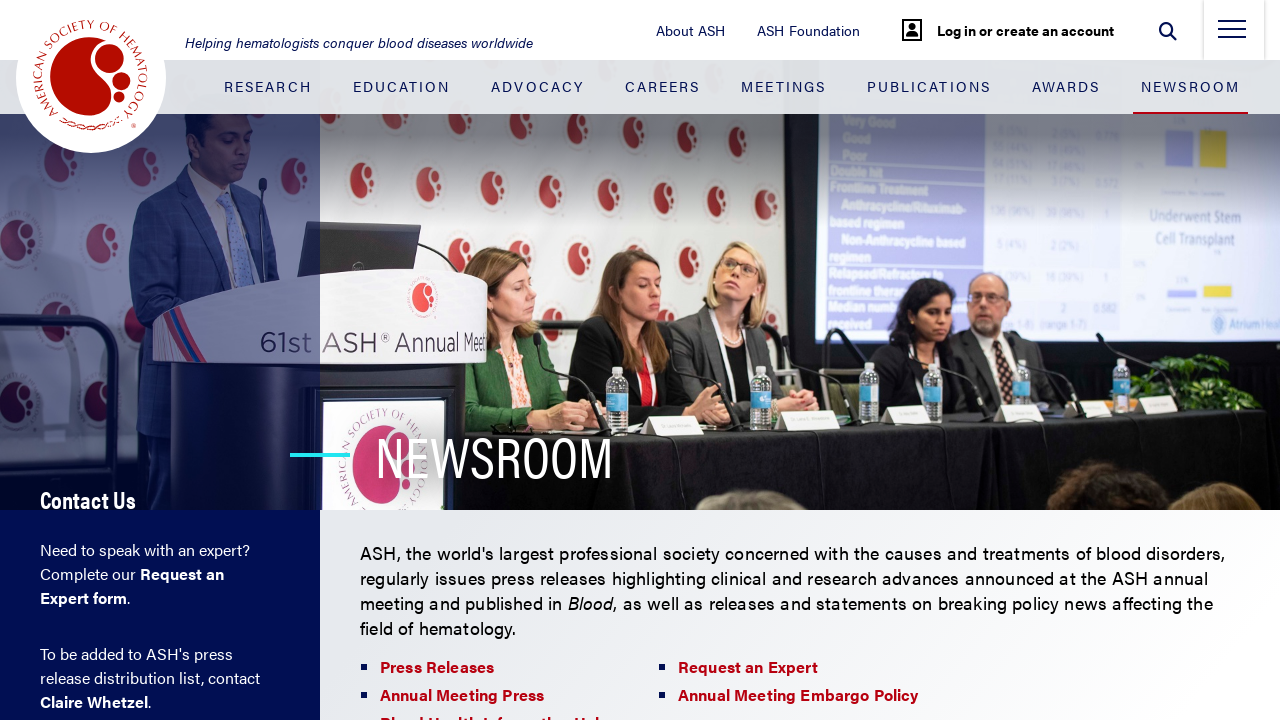